Tests that new todo items are appended to the bottom of the list and the counter shows correct count

Starting URL: https://demo.playwright.dev/todomvc

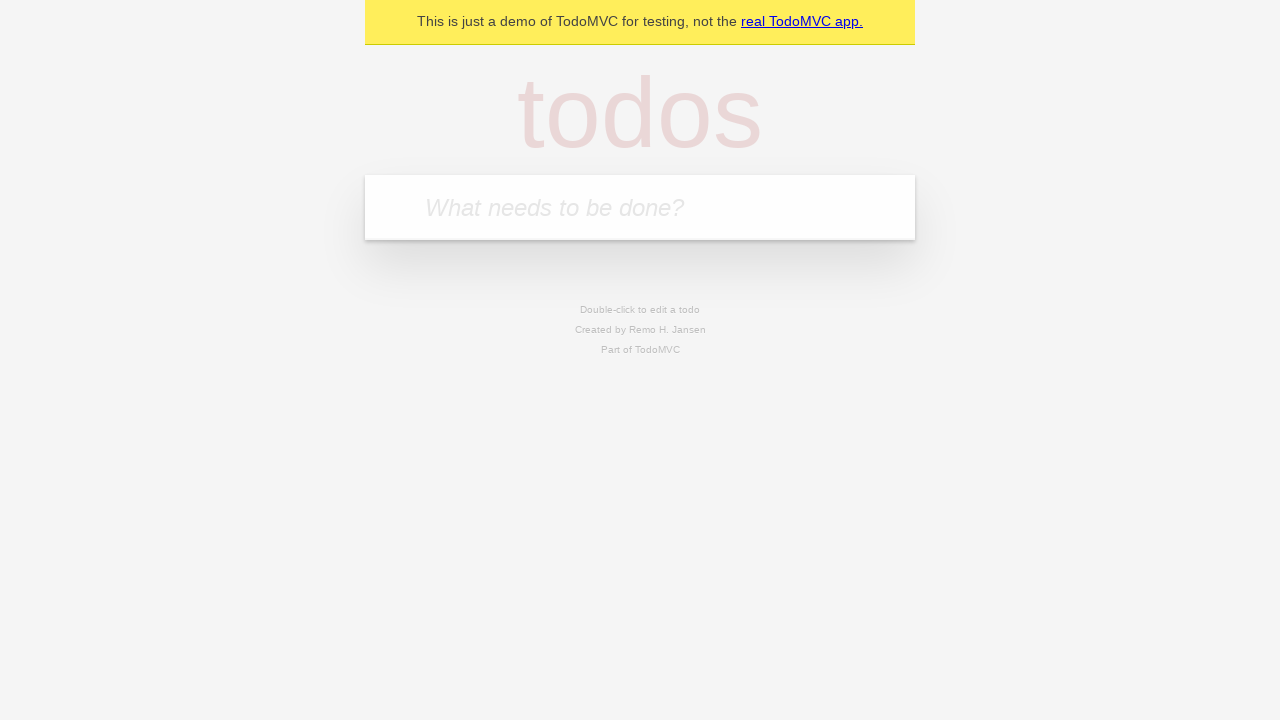

Filled todo input with 'buy some cheese' on internal:attr=[placeholder="What needs to be done?"i]
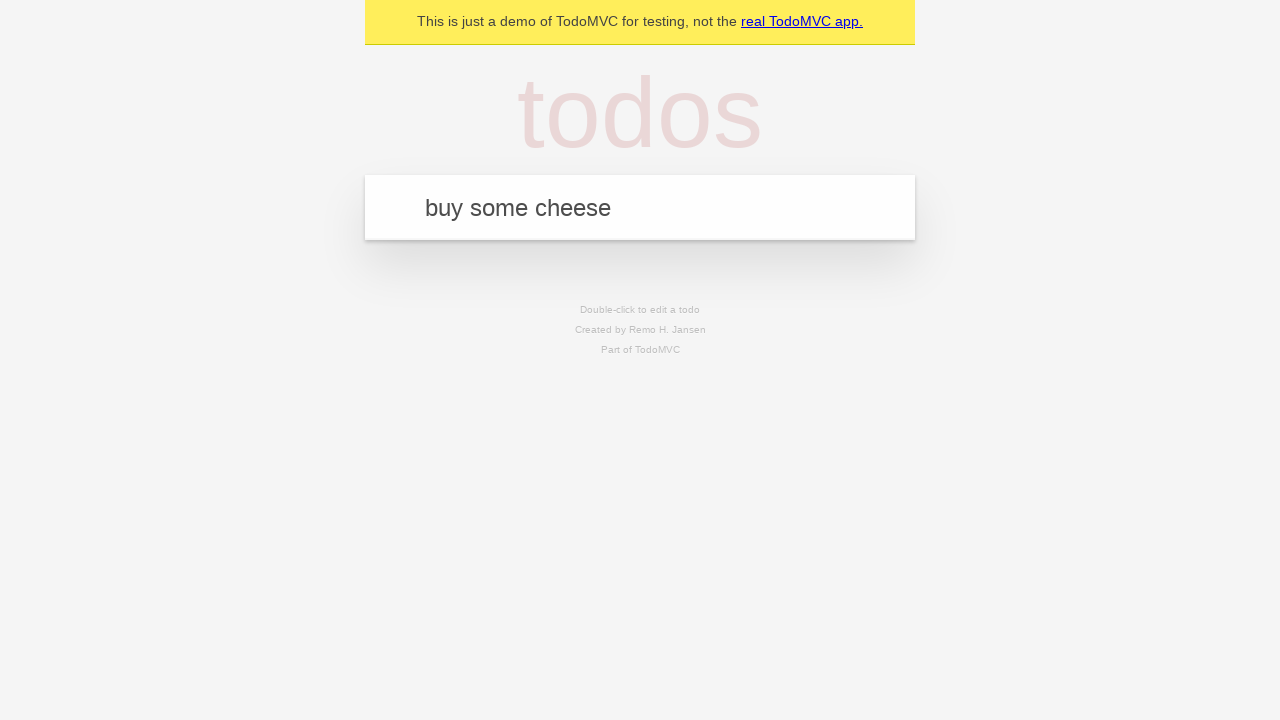

Pressed Enter to add first todo item on internal:attr=[placeholder="What needs to be done?"i]
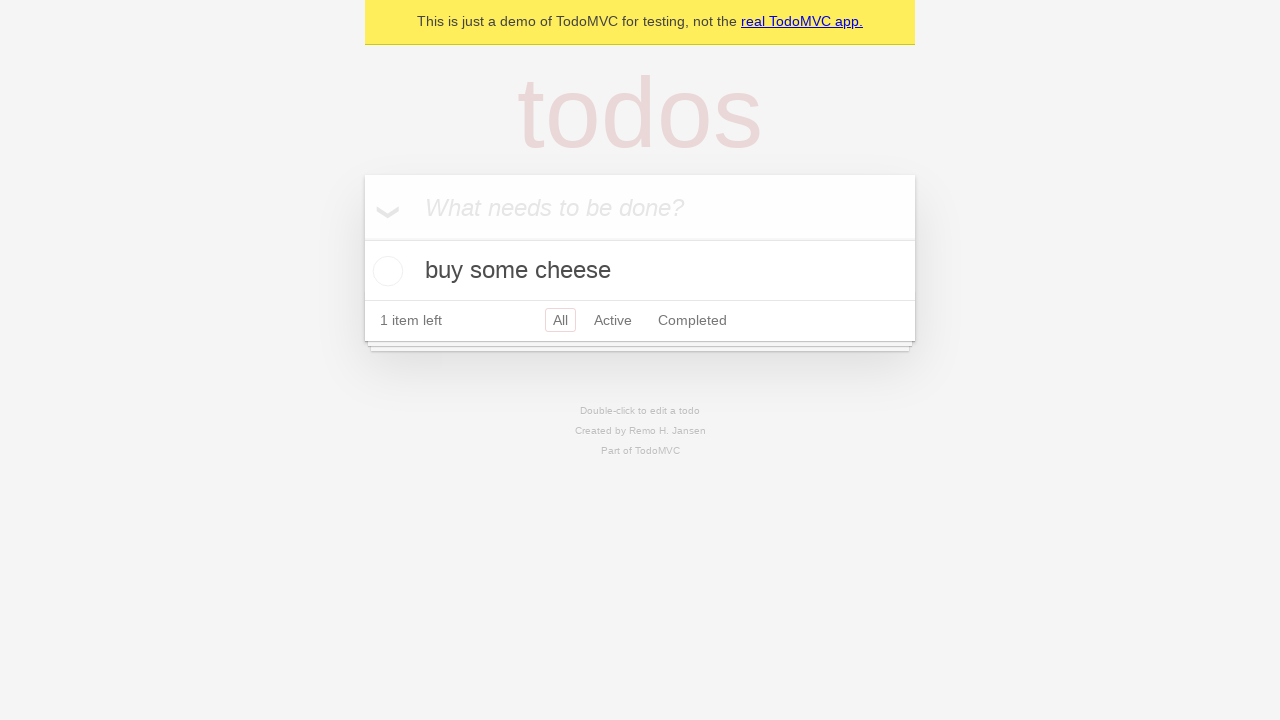

Filled todo input with 'feed the cat' on internal:attr=[placeholder="What needs to be done?"i]
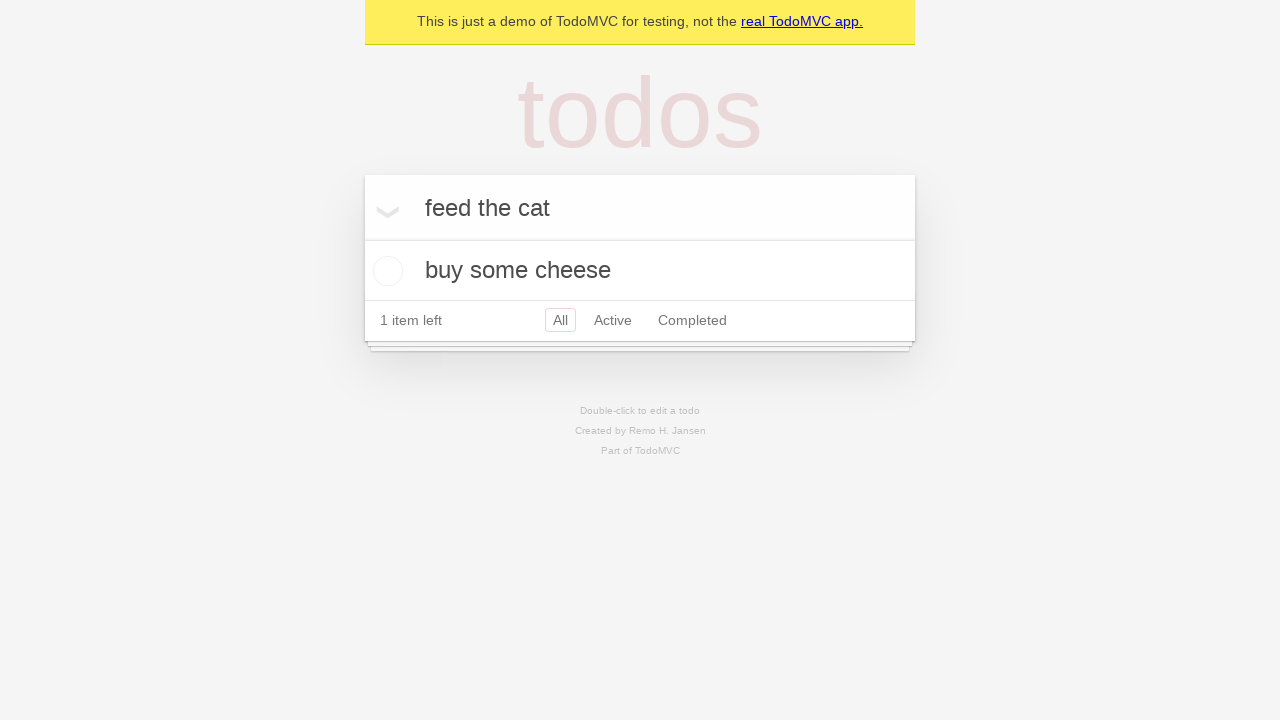

Pressed Enter to add second todo item on internal:attr=[placeholder="What needs to be done?"i]
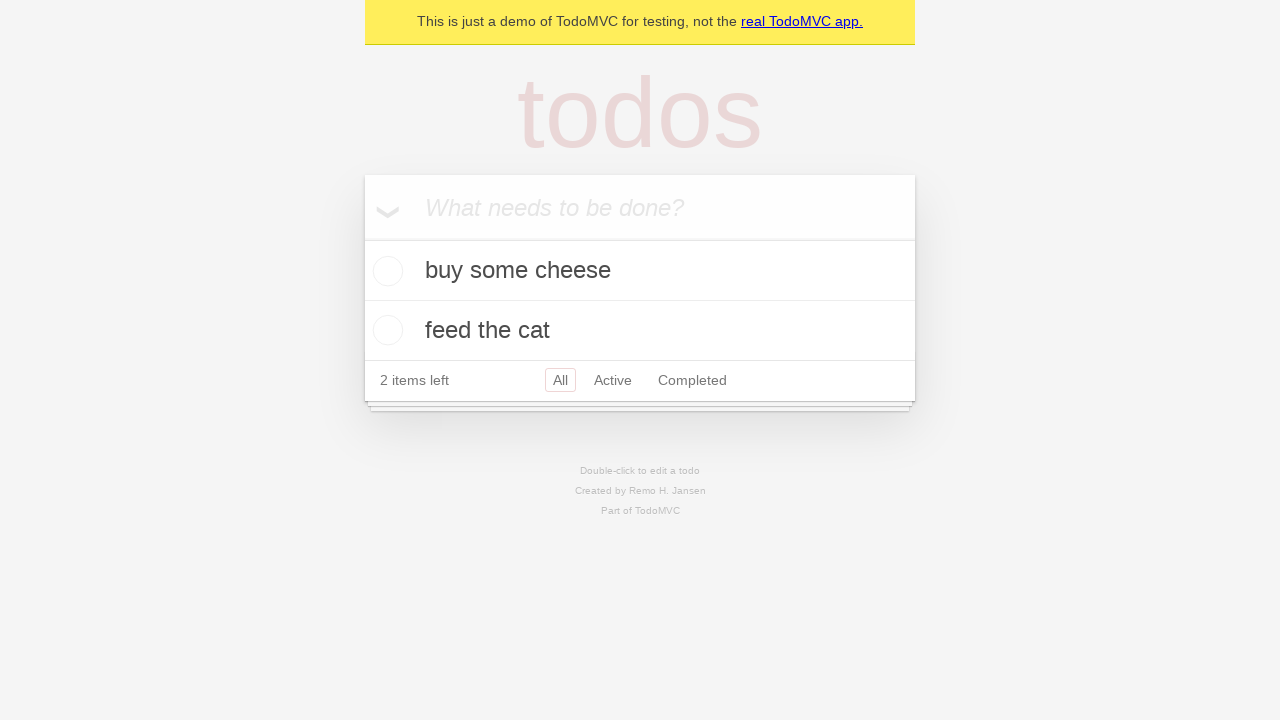

Filled todo input with 'book a doctors appointment' on internal:attr=[placeholder="What needs to be done?"i]
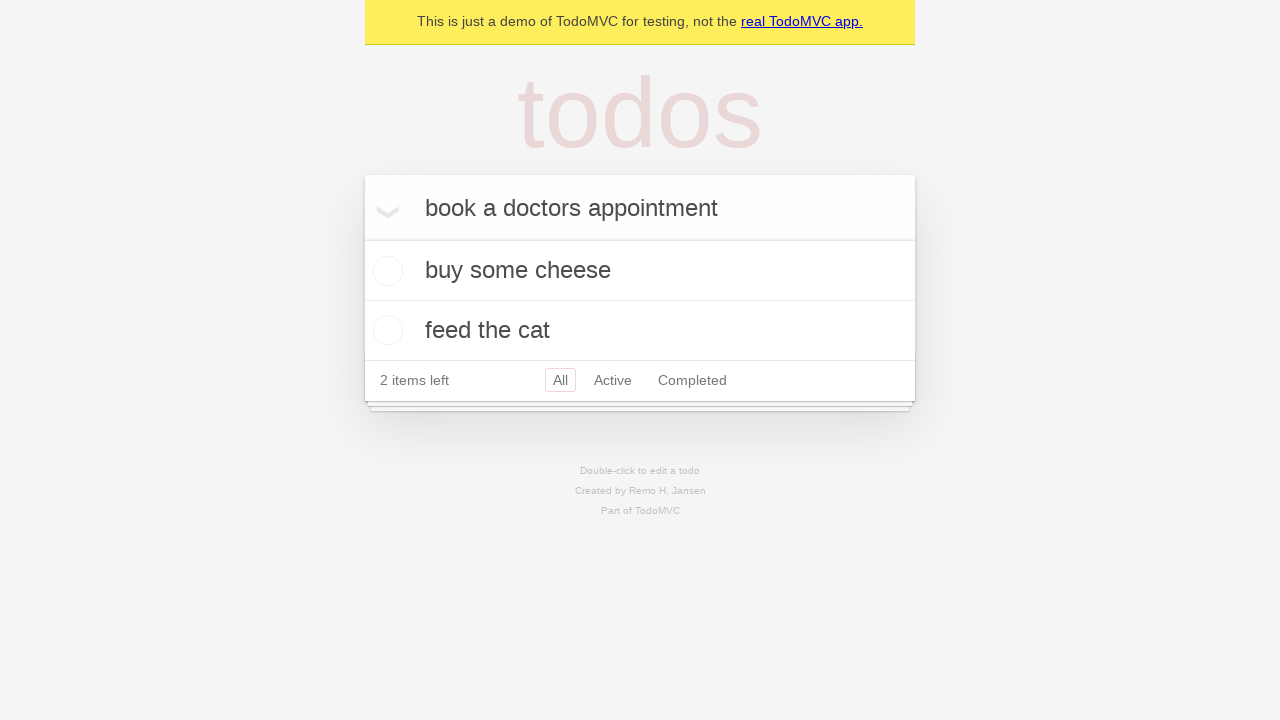

Pressed Enter to add third todo item on internal:attr=[placeholder="What needs to be done?"i]
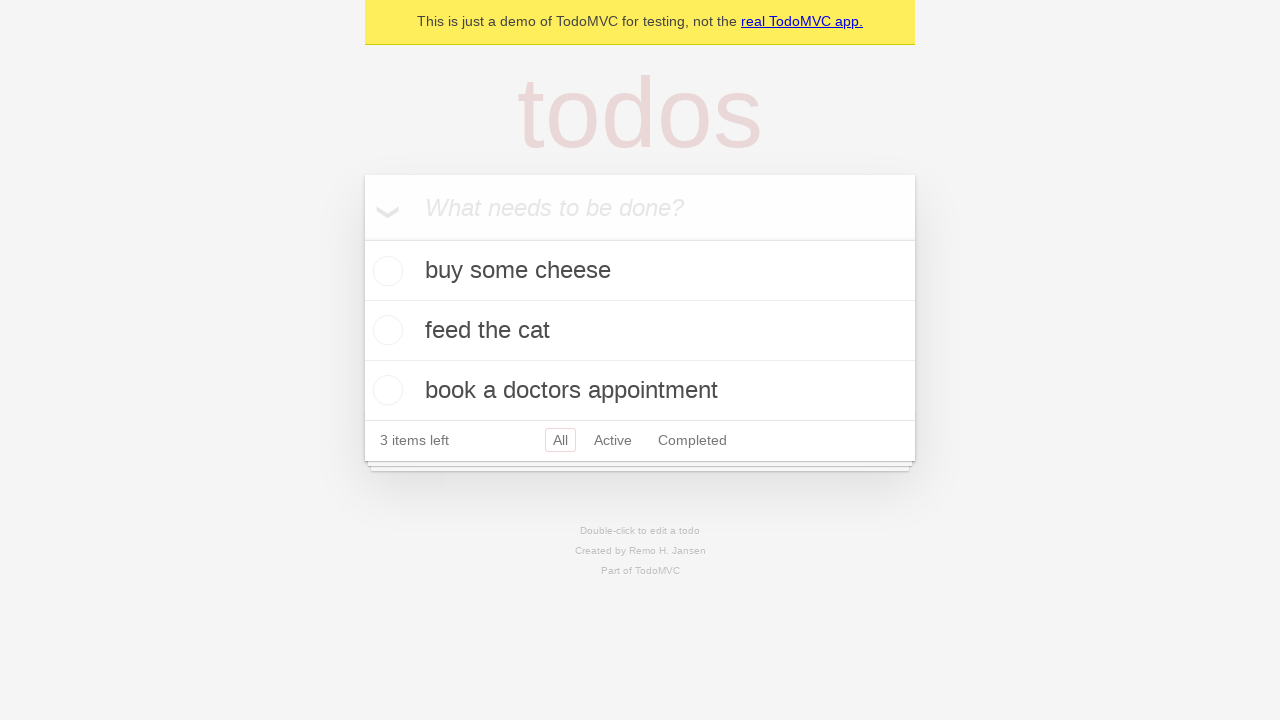

Verified all 3 items added with counter showing '3 items left'
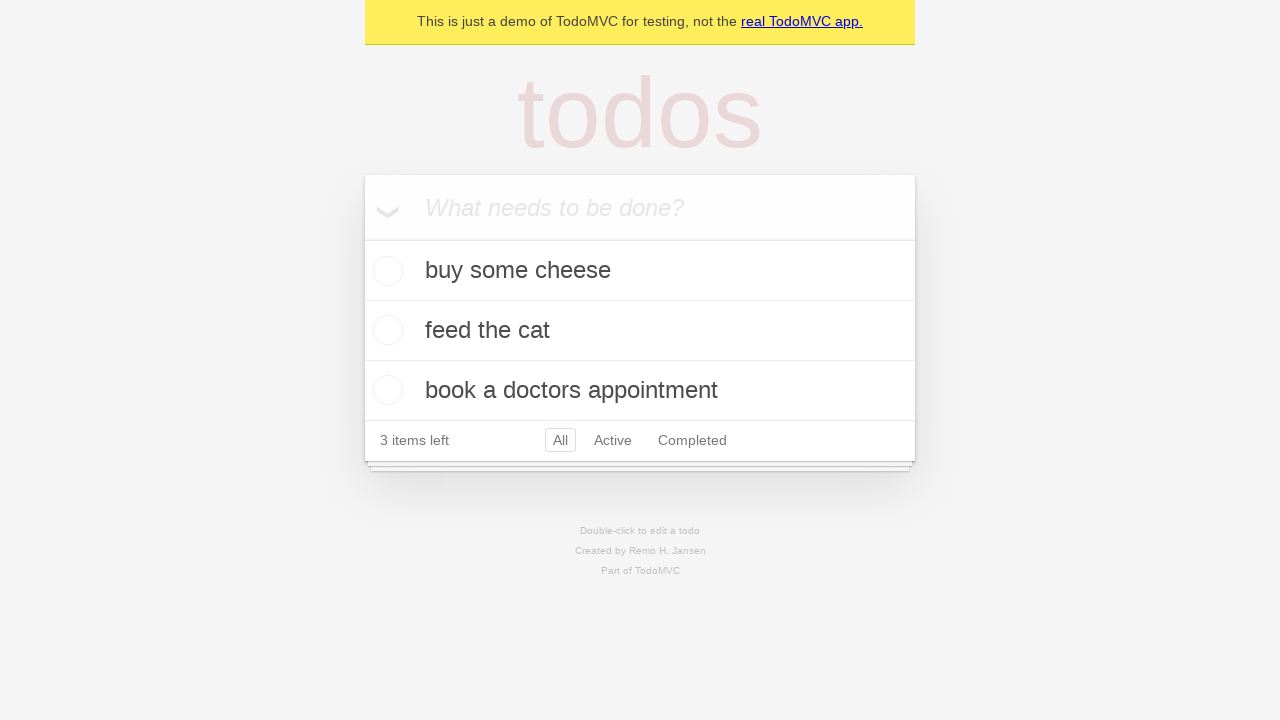

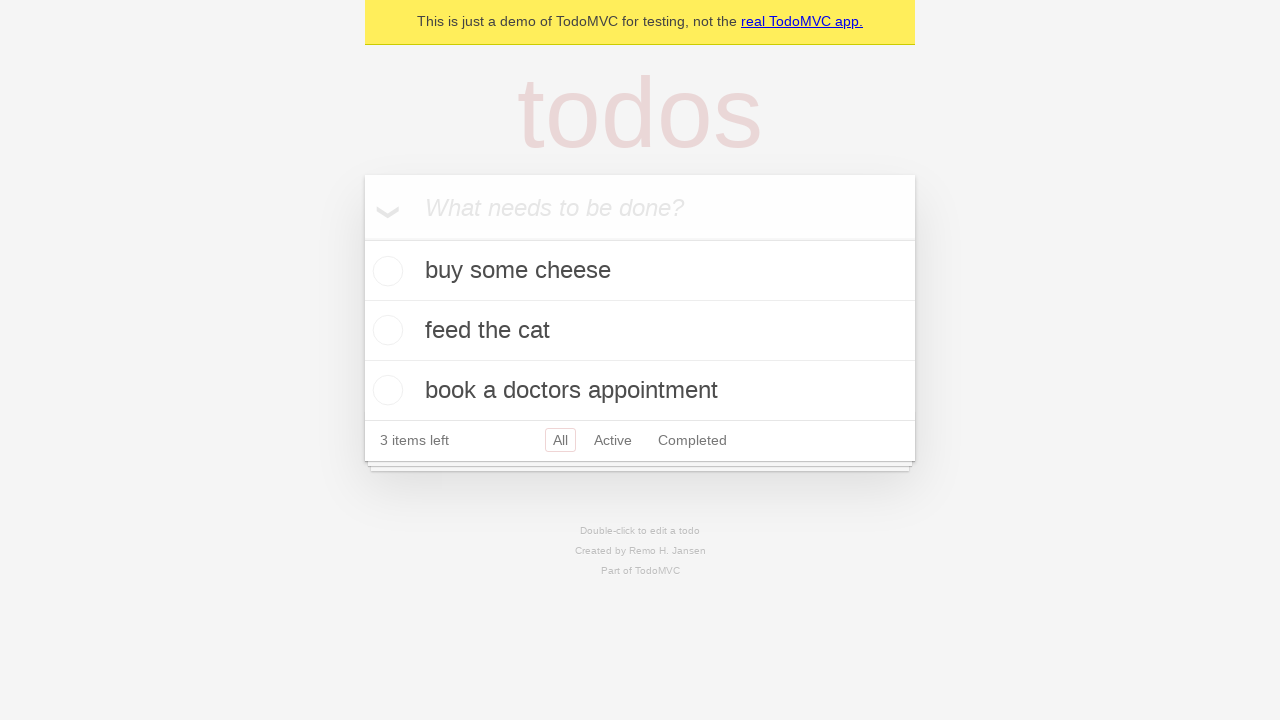